Tests that the OrangeHRM homepage has the correct page title

Starting URL: https://opensource-demo.orangehrmlive.com/

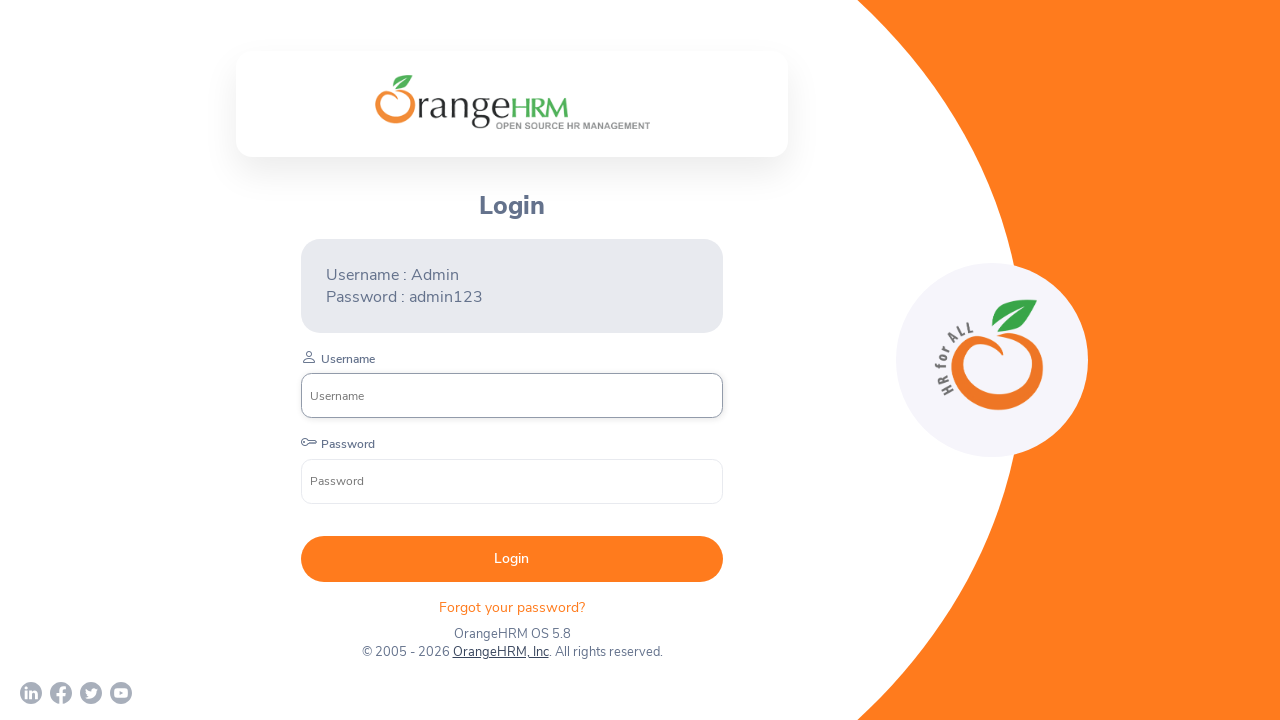

Waited for page to load - domcontentloaded state reached
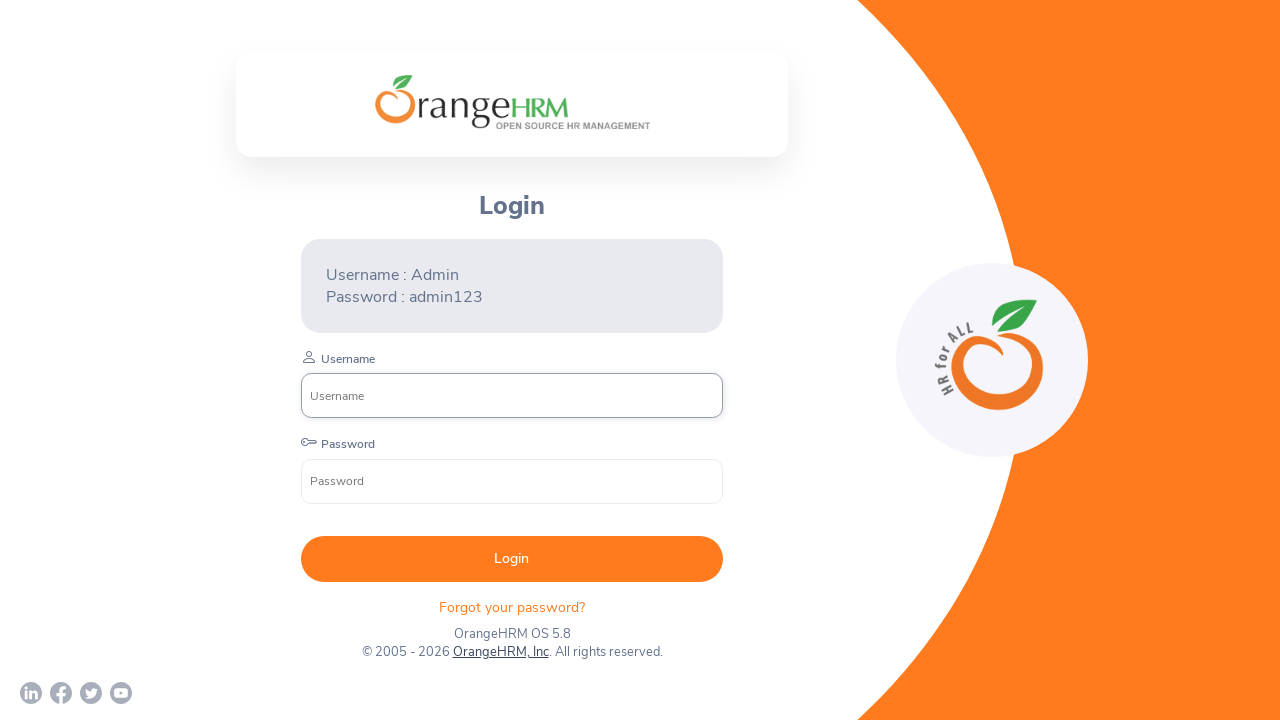

Verified OrangeHRM homepage has correct title 'OrangeHRM'
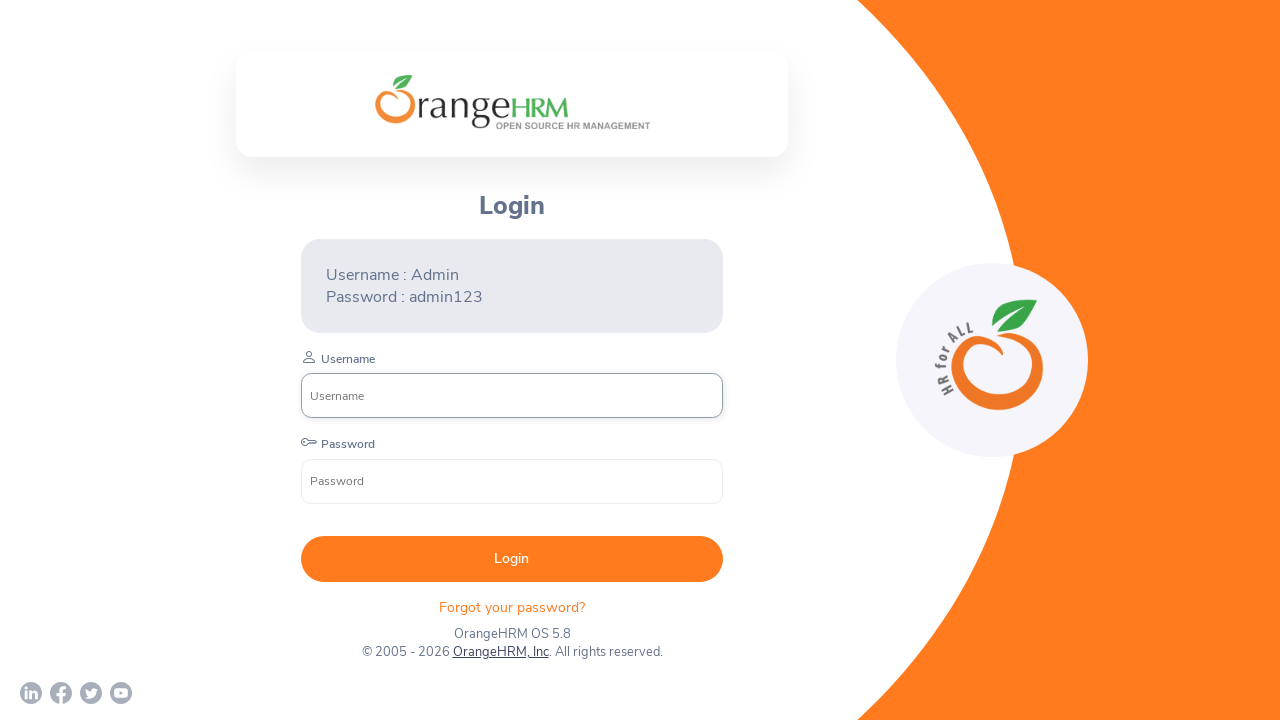

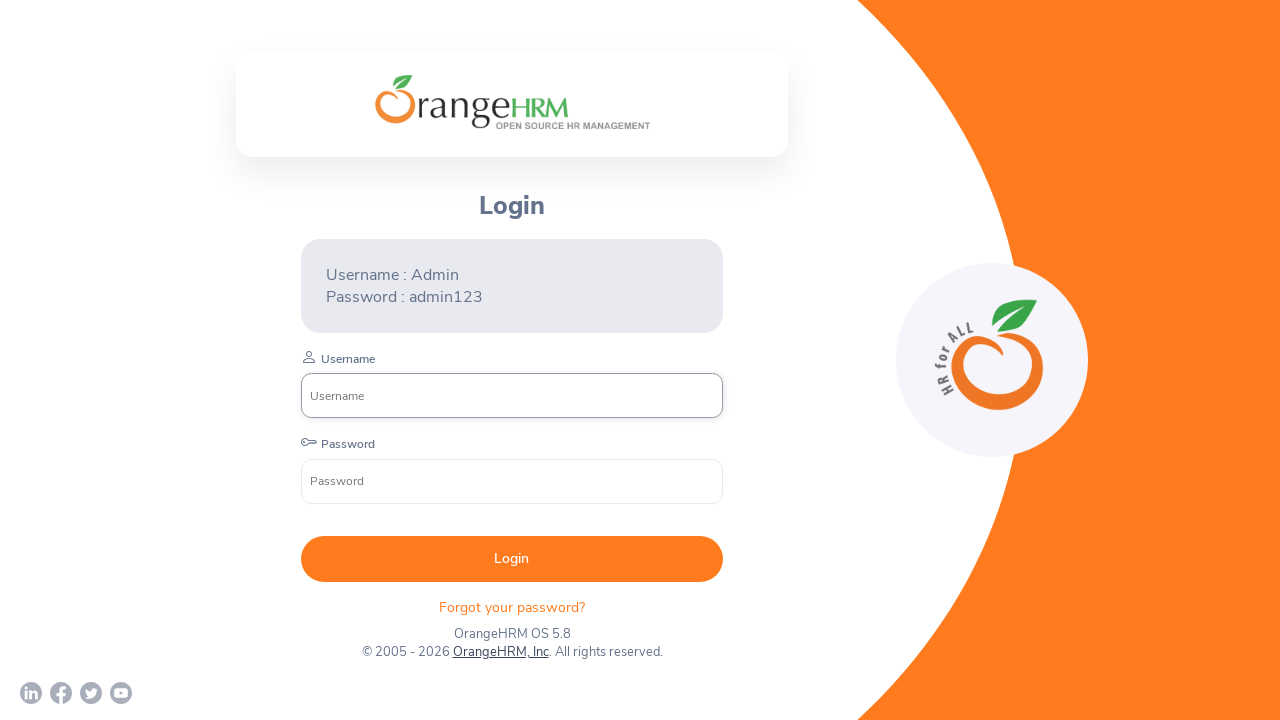